Tests mouse hover and right-click context menu functionality by hovering over an element and then performing a right-click on a "Reload" link.

Starting URL: https://rahulshettyacademy.com/AutomationPractice/

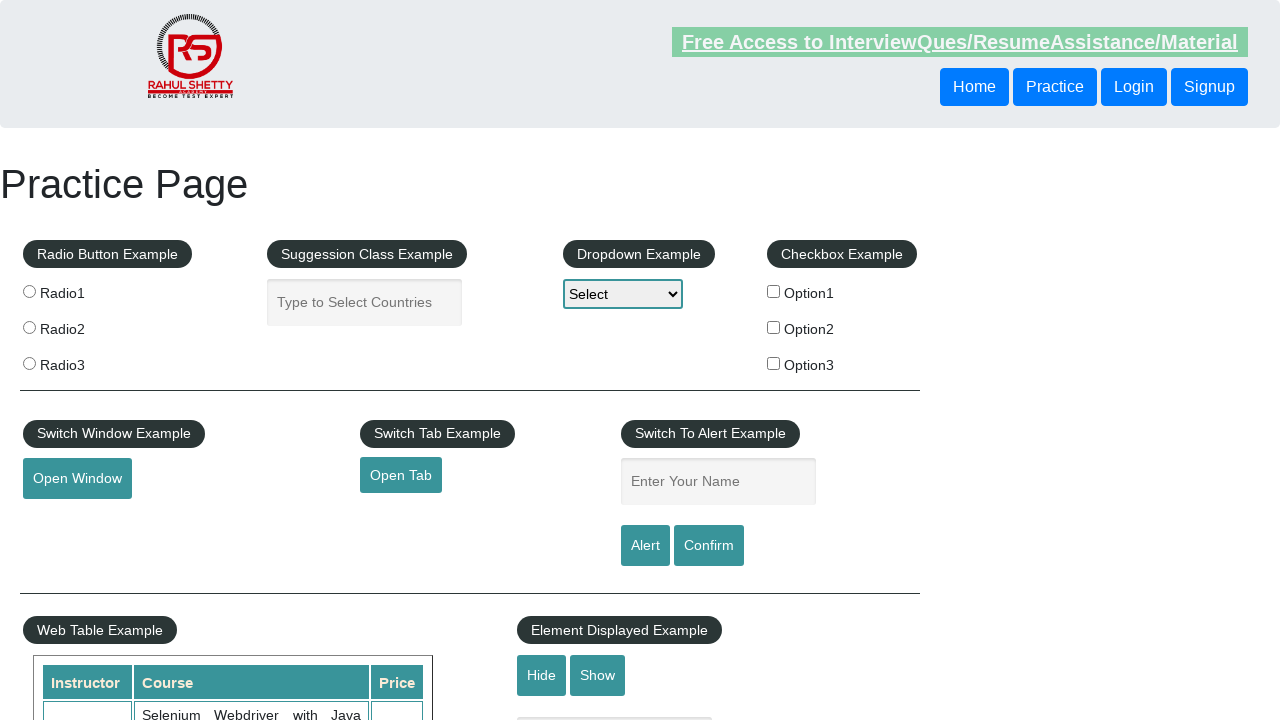

Navigated to https://rahulshettyacademy.com/AutomationPractice/
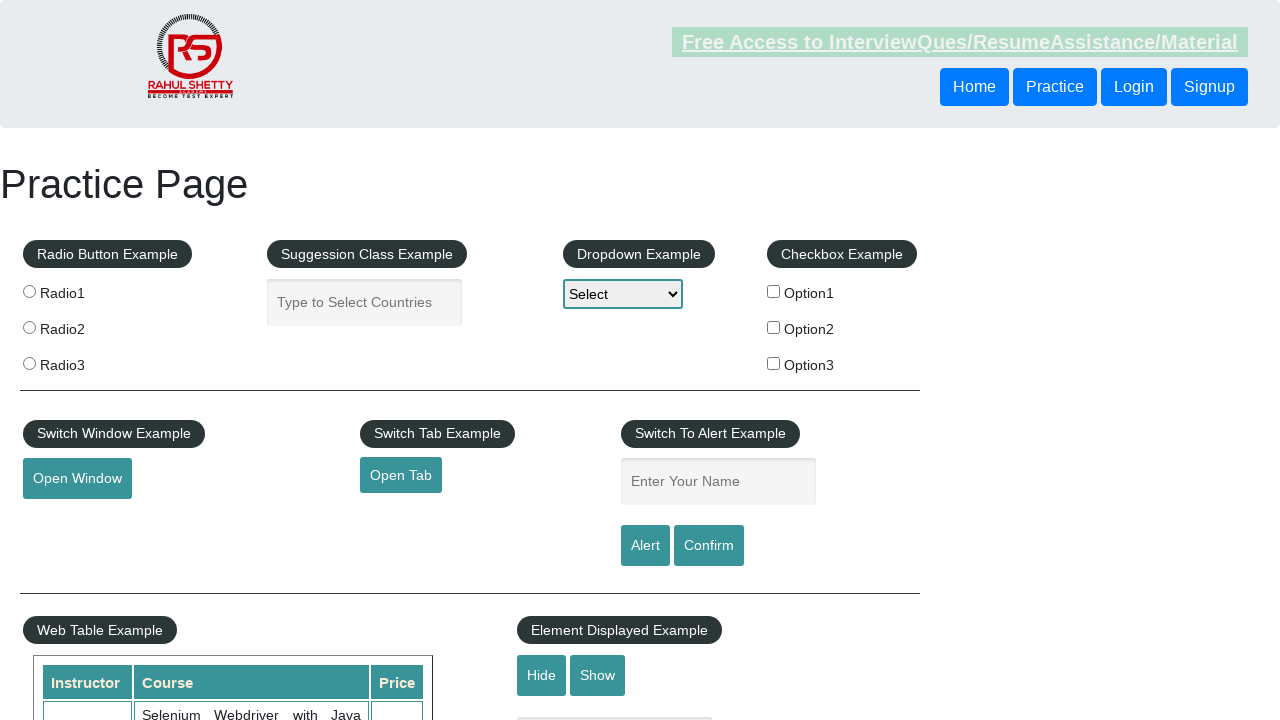

Hovered over #mousehover element to reveal dropdown at (83, 361) on #mousehover
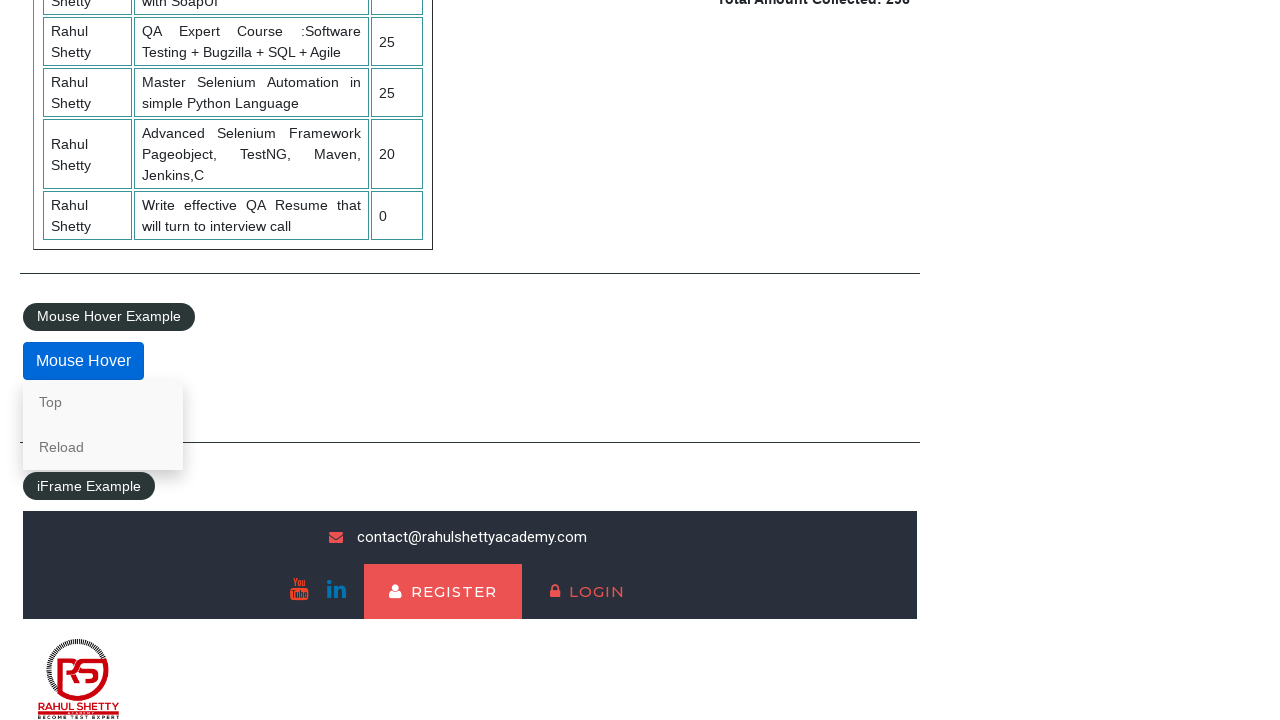

Right-clicked on 'Reload' link to open context menu at (103, 447) on a:text('Reload')
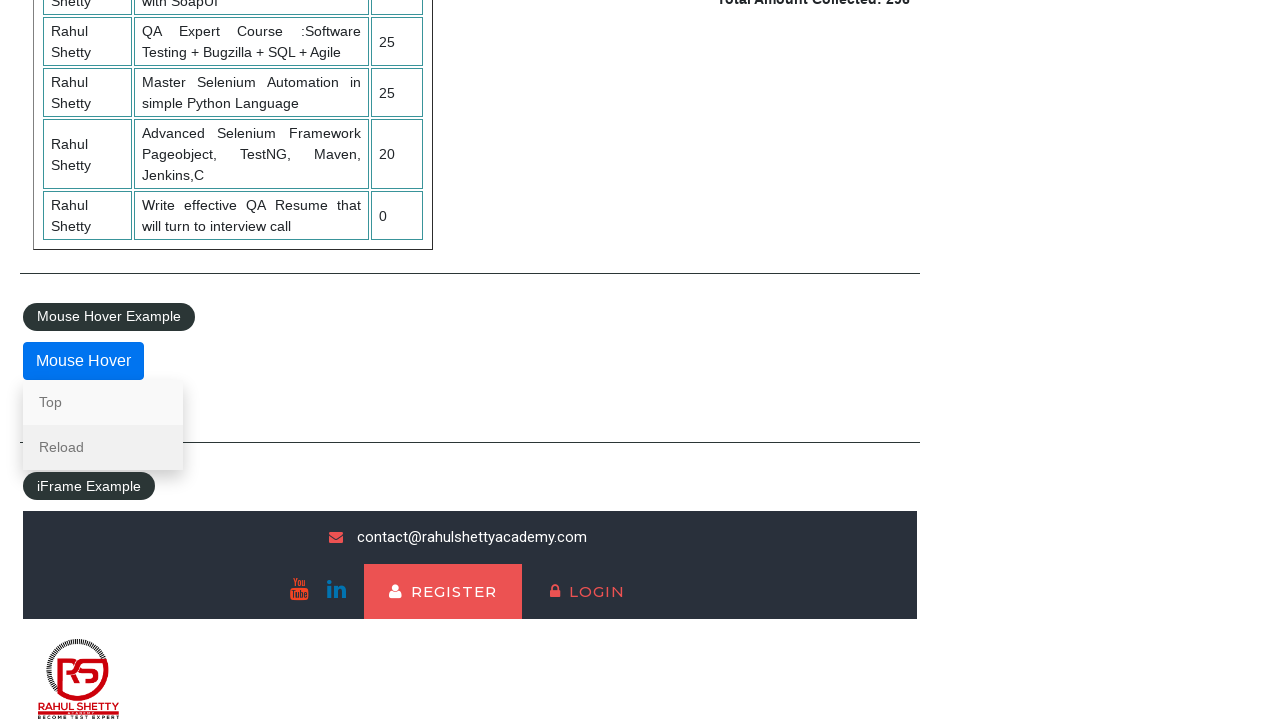

Clicked on 'Reload' link from context menu at (103, 447) on a:text('Reload')
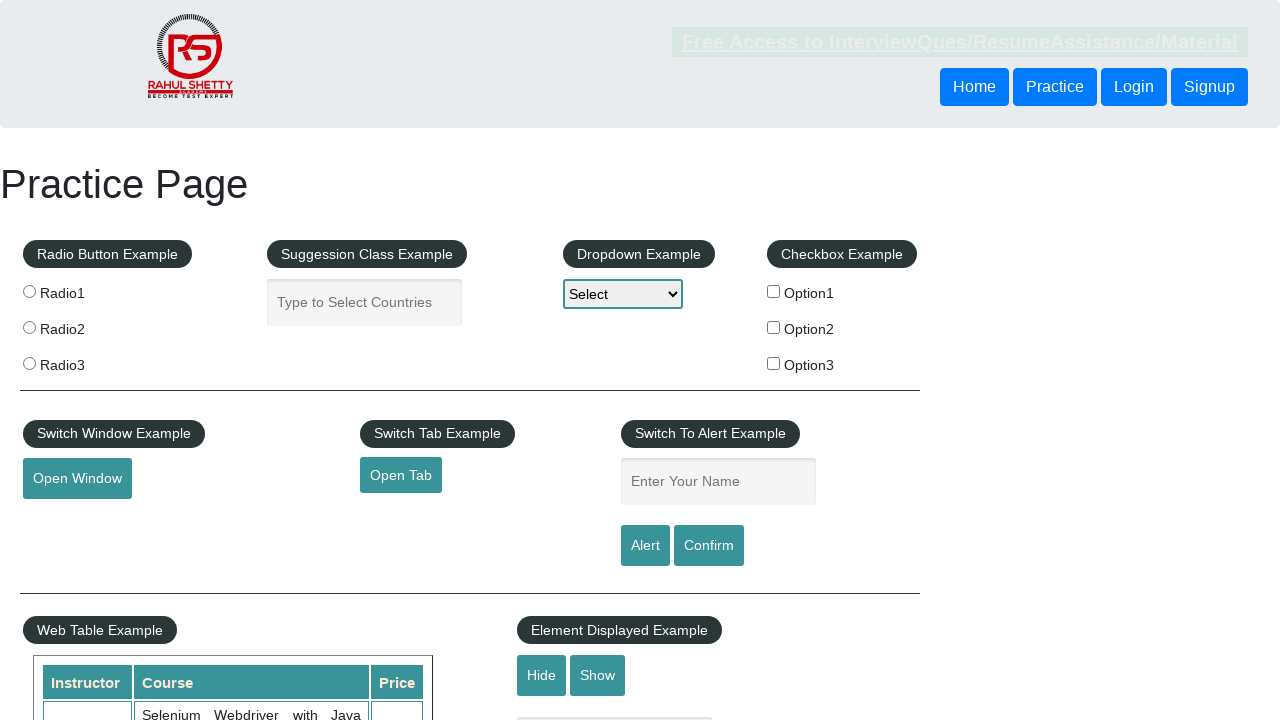

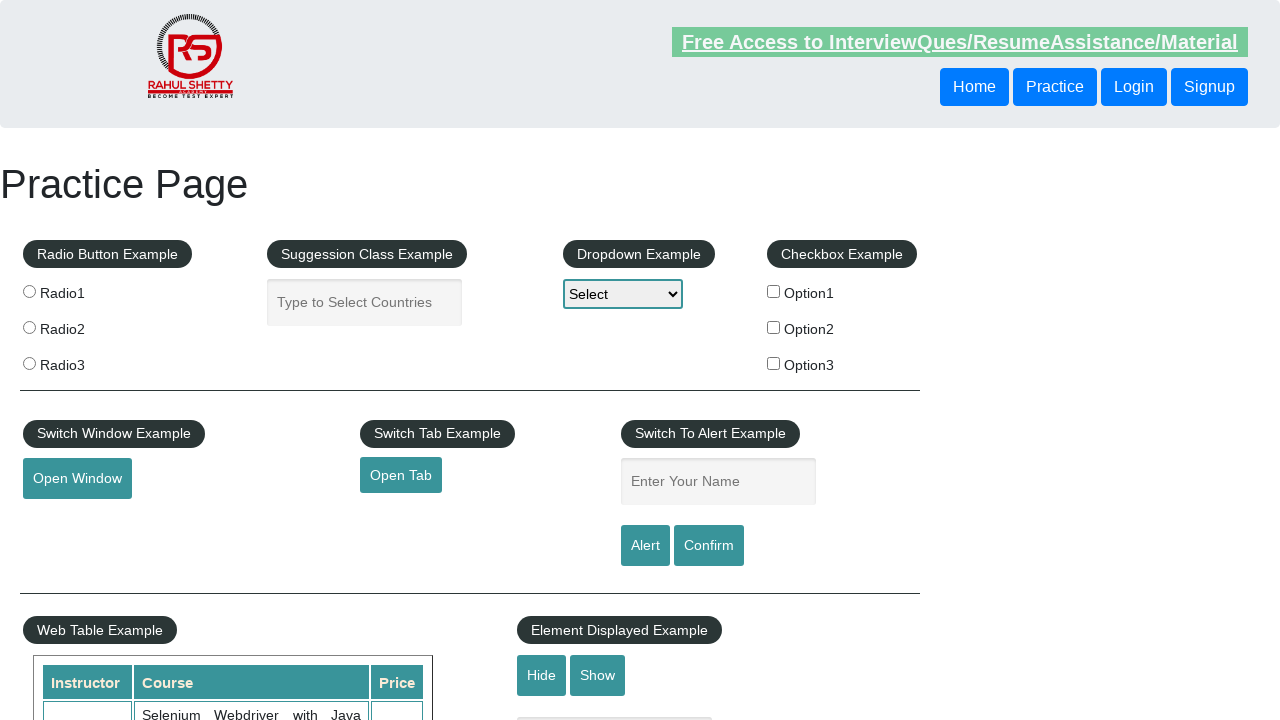